Tests hovering over a product table element and verifies that table rows and cells can be accessed on an automation practice page

Starting URL: https://rahulshettyacademy.com/AutomationPractice/

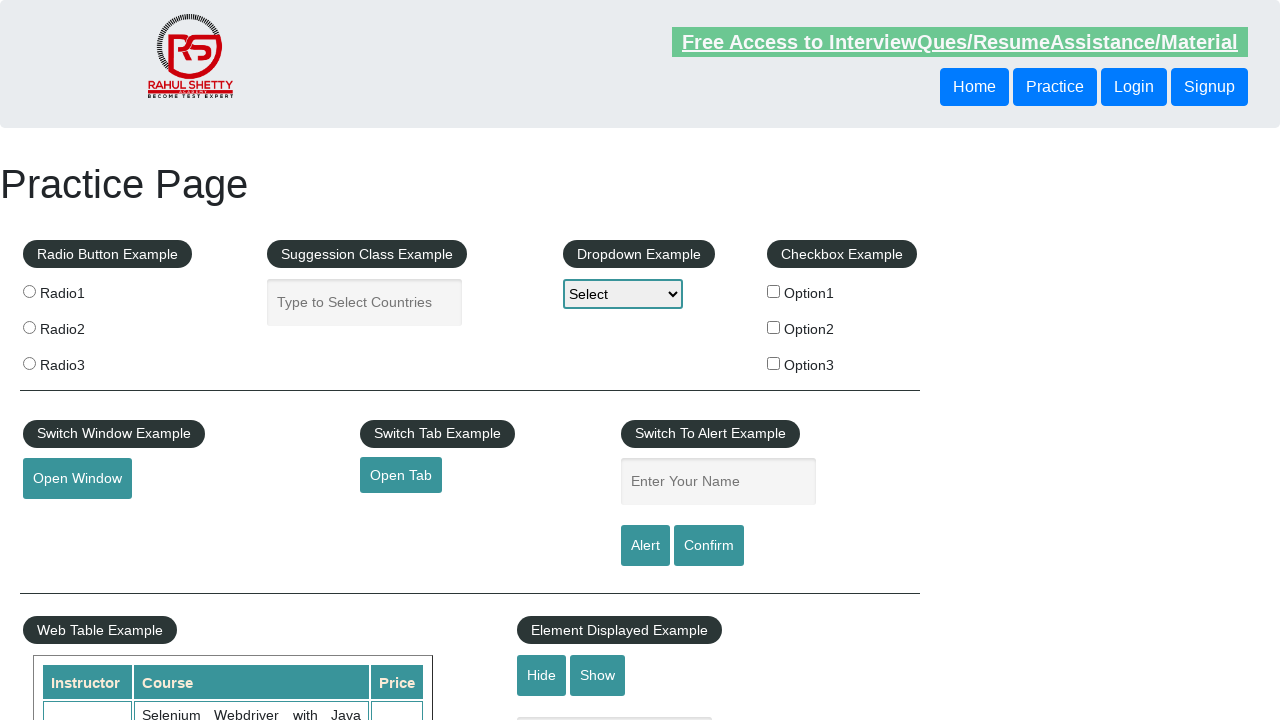

Hovered over product table element at (233, 396) on #product
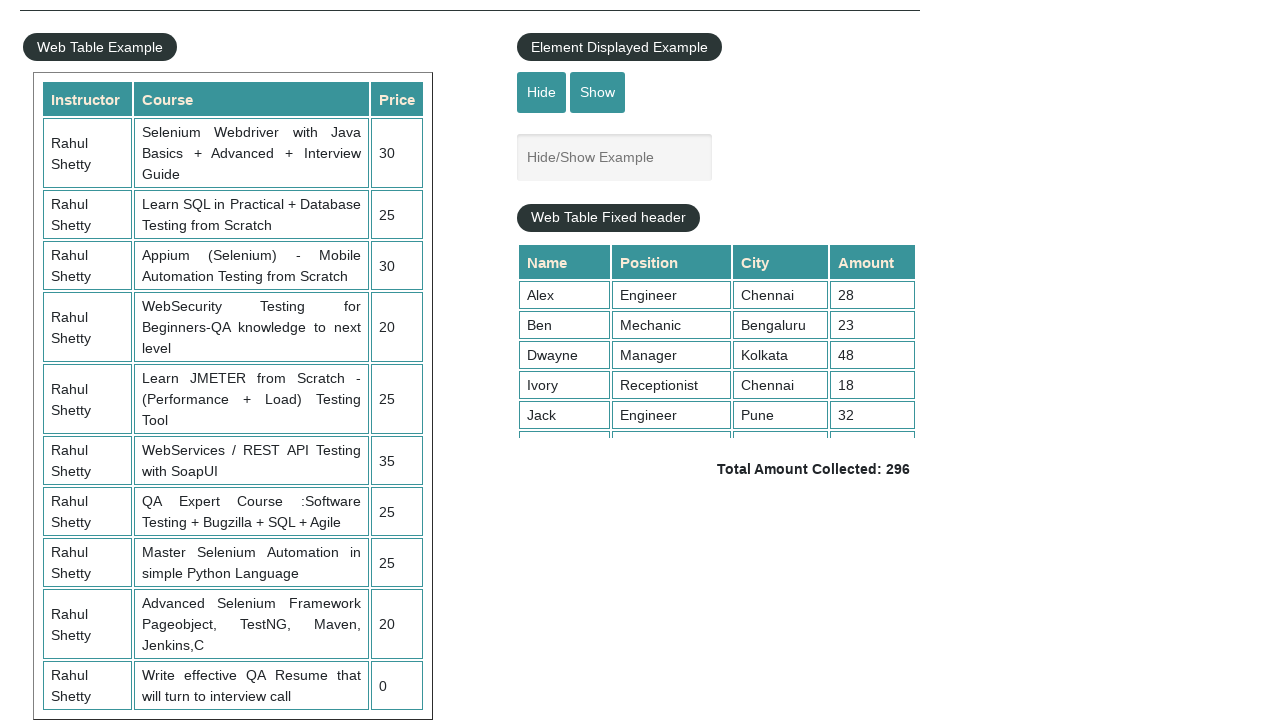

Product table became visible
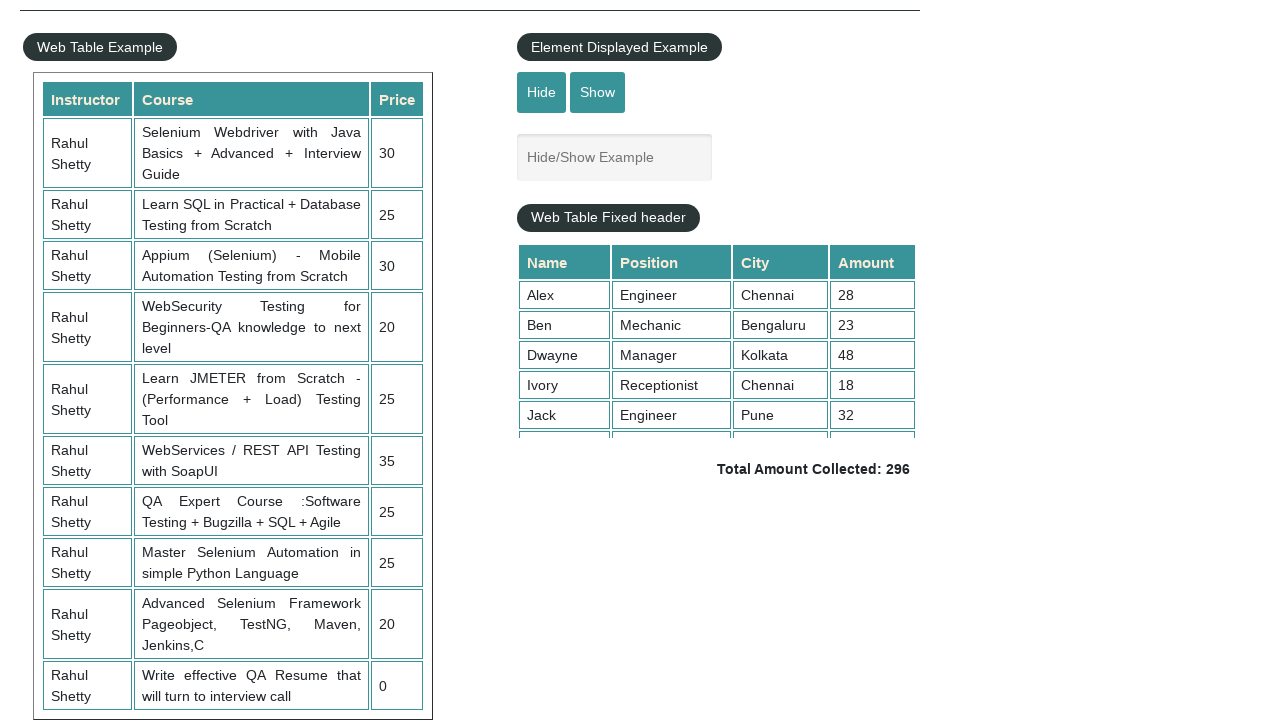

Table rows are present in the DOM
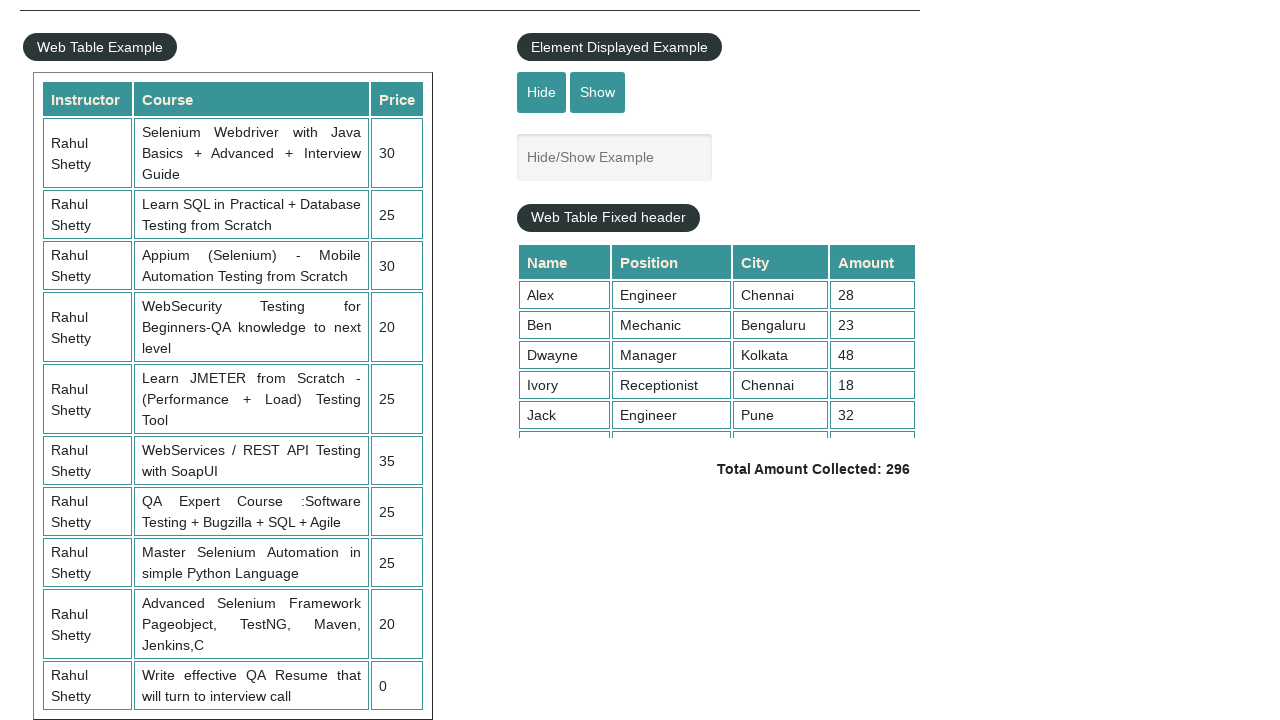

Retrieved table header text to verify table loaded
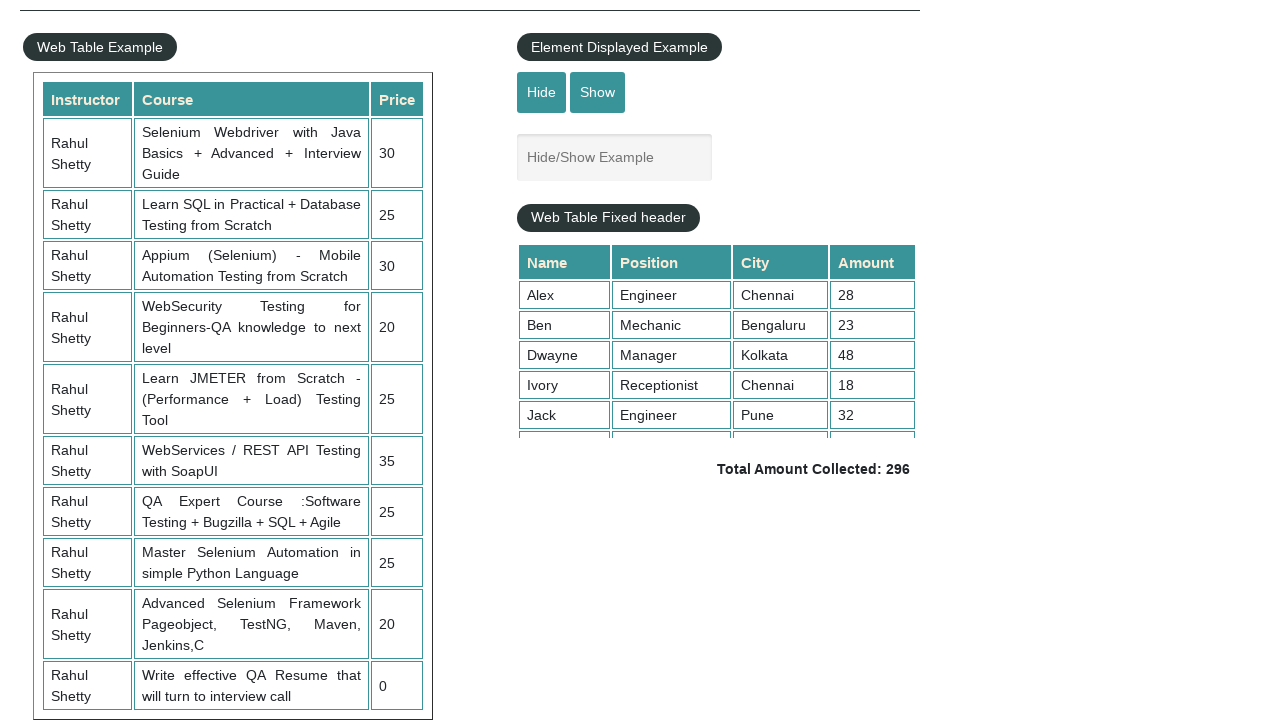

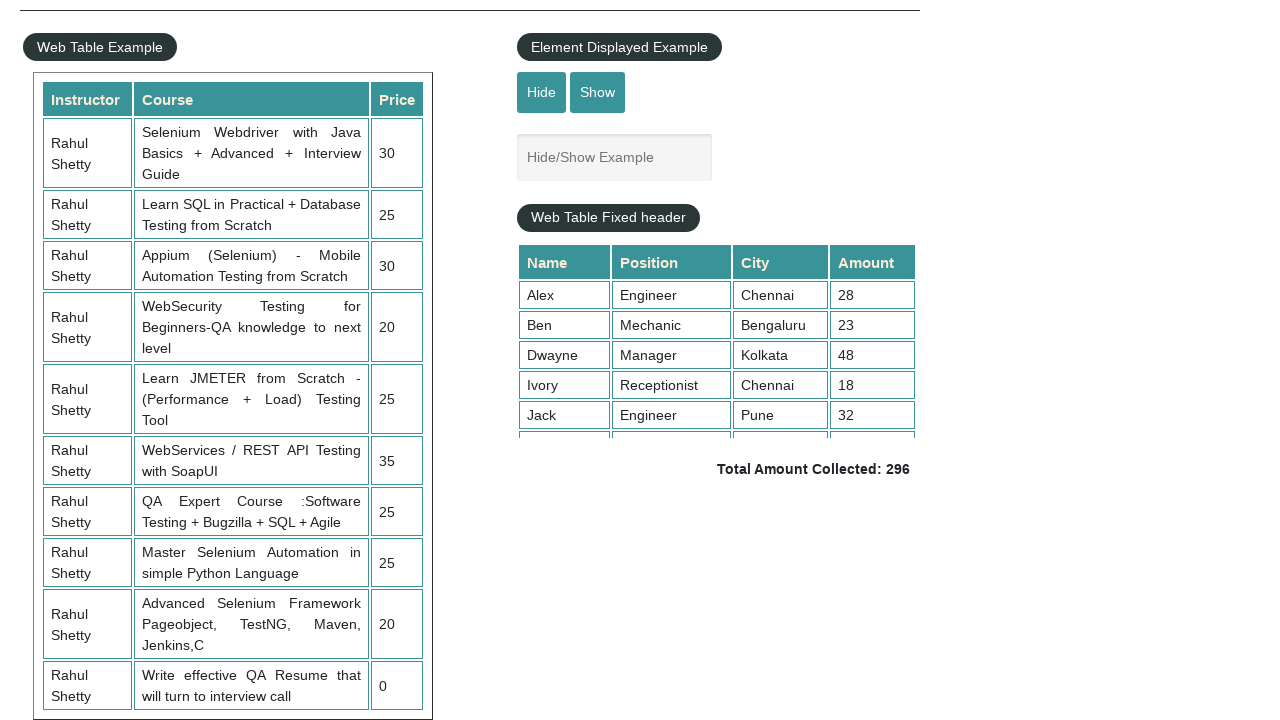